Tests that an error message is displayed when trying to login with username but no password

Starting URL: https://cms.demo.katalon.com

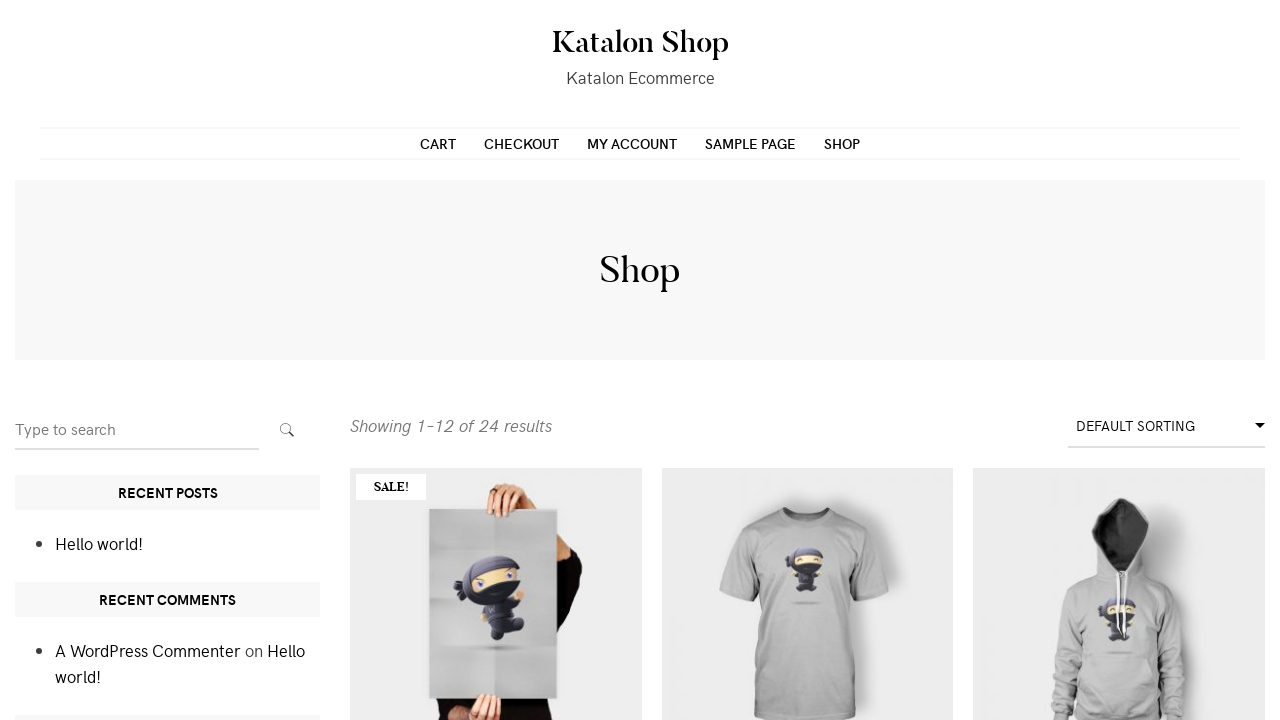

Clicked on My Account link to navigate to login page at (632, 143) on a[href='https://cms.demo.katalon.com/my-account/']
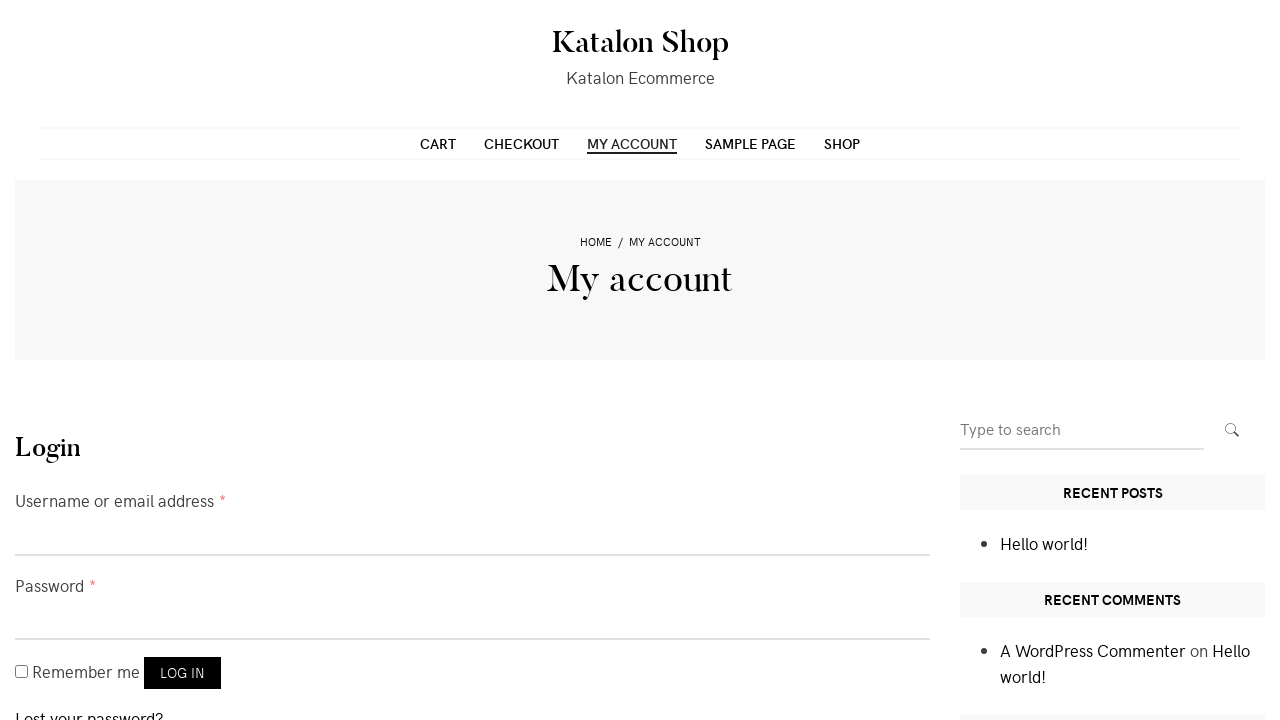

Filled username field with 'customer' on #username
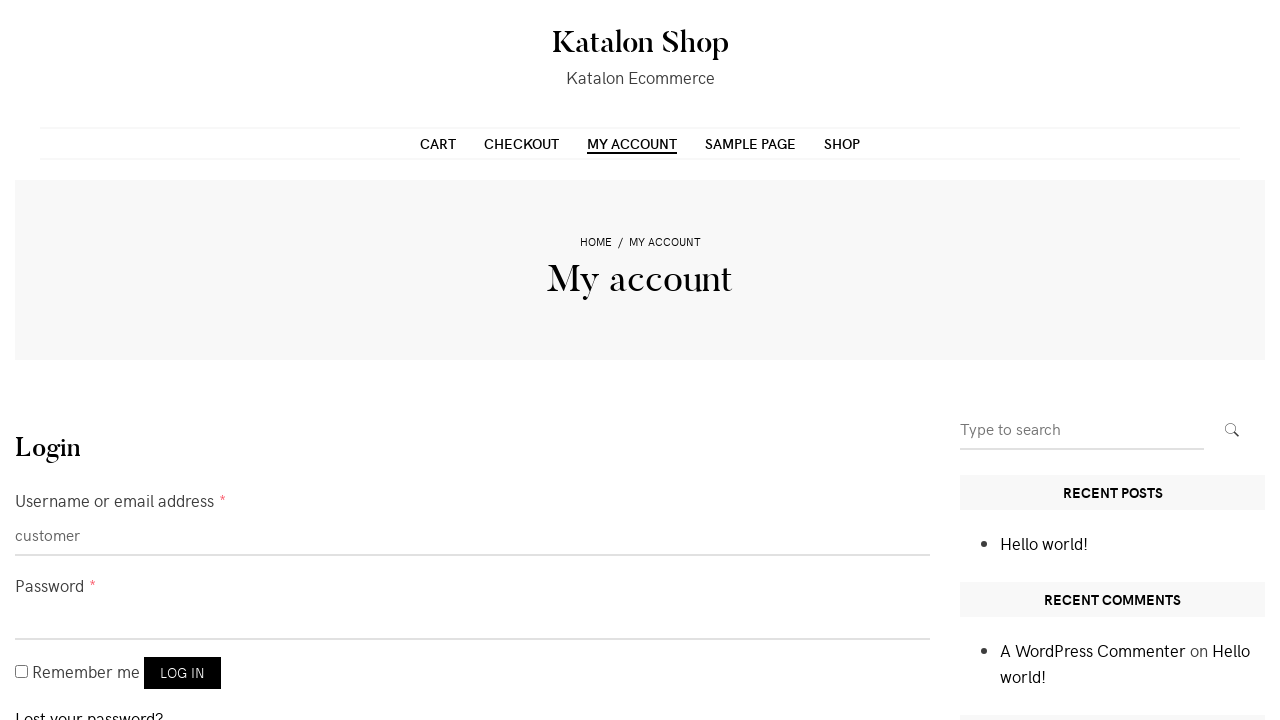

Clicked login button without entering password at (182, 673) on button[name='login']
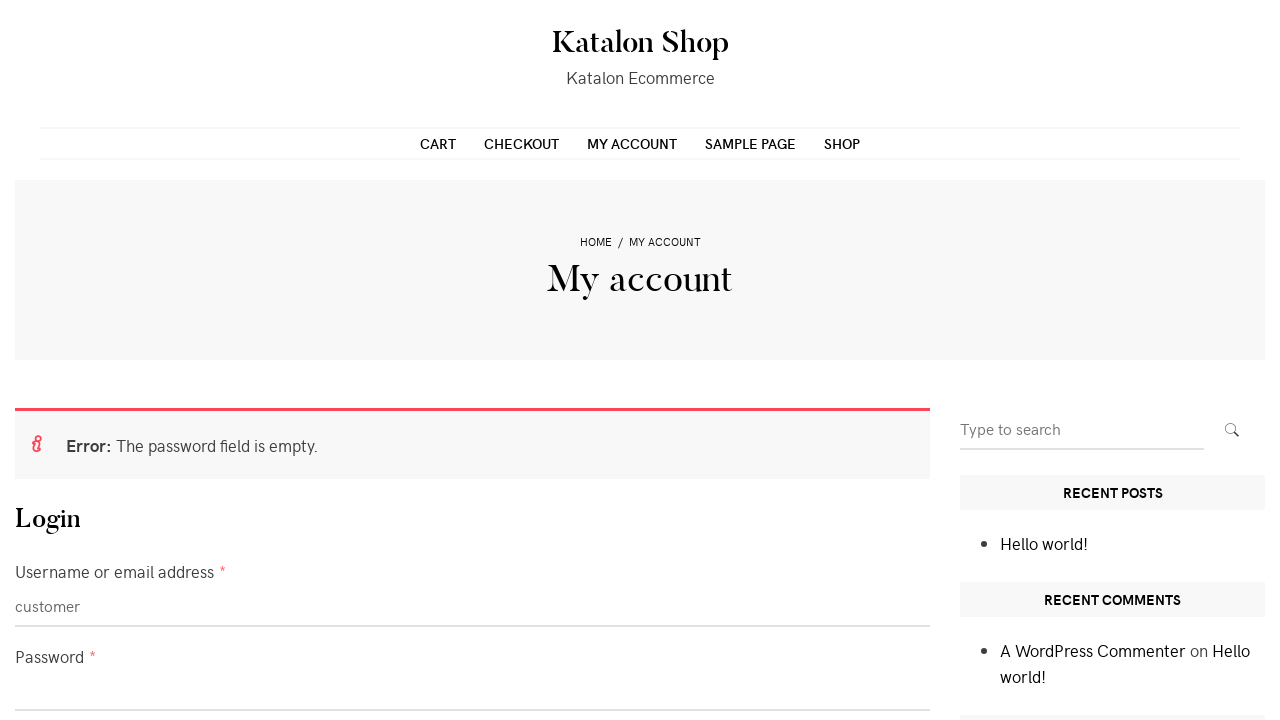

Error message displayed indicating missing password
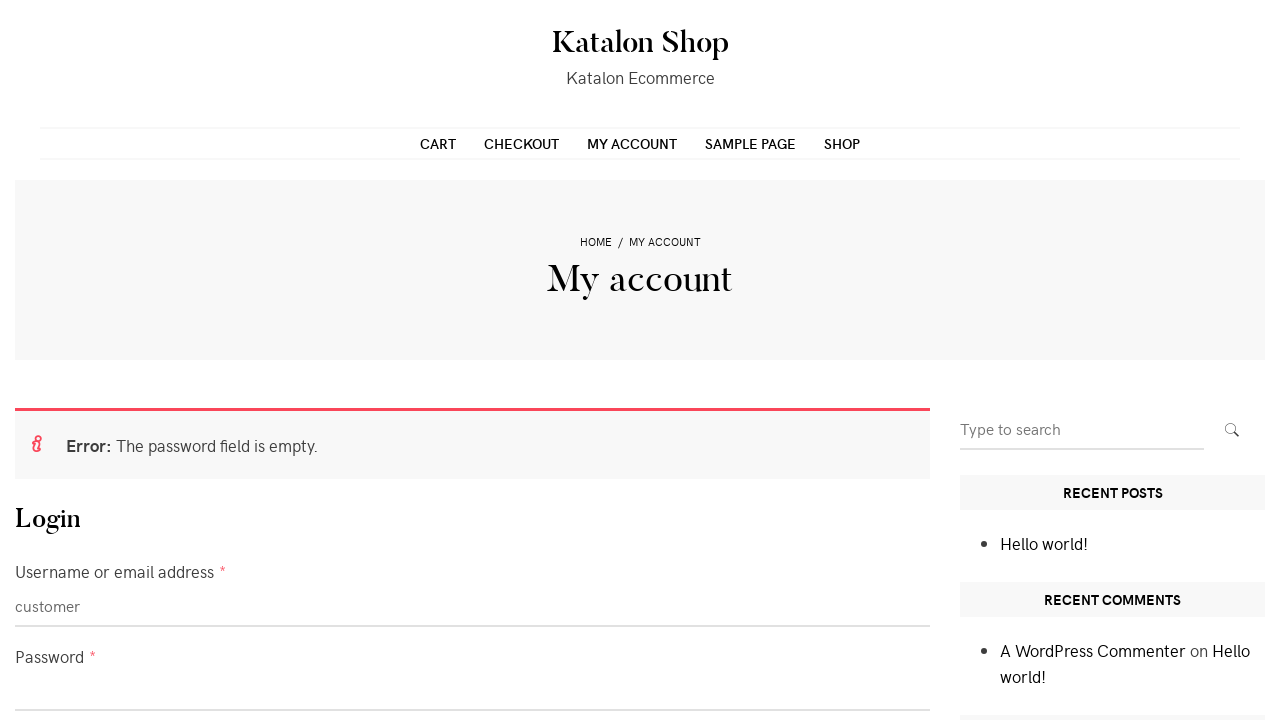

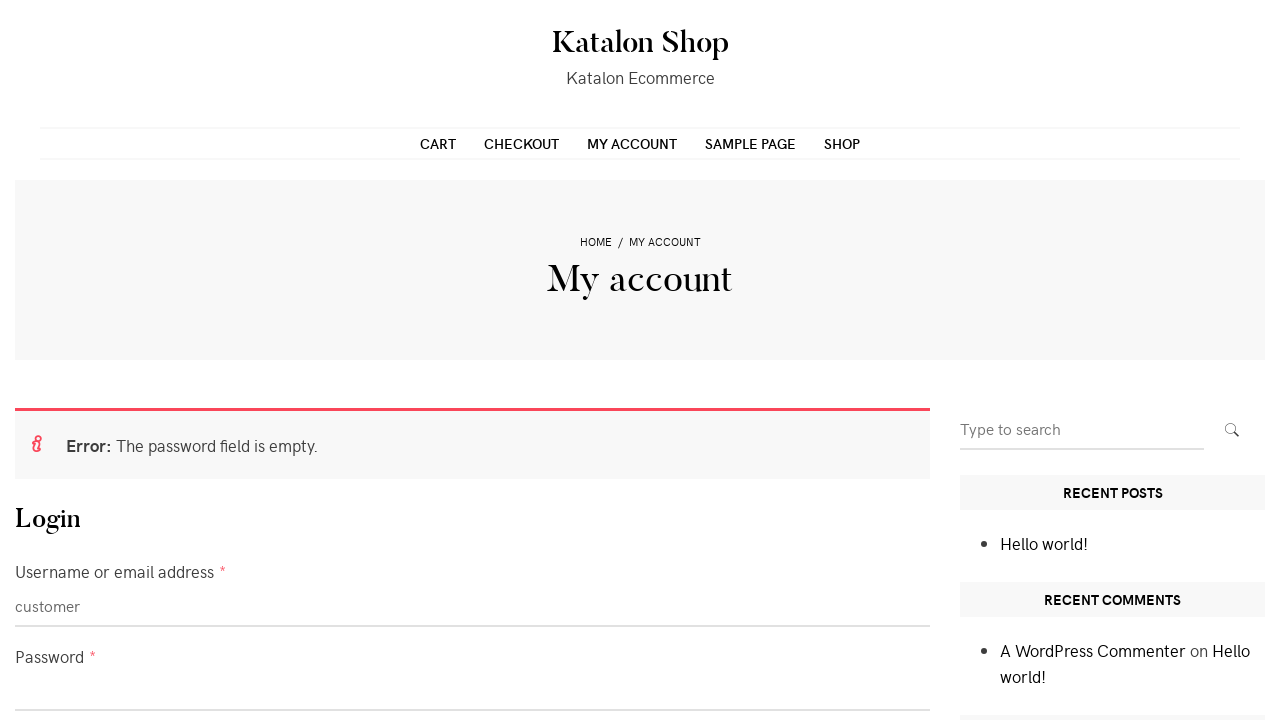